Tests adding a todo item and verifies both visibility and text content

Starting URL: https://demo.playwright.dev/todomvc/

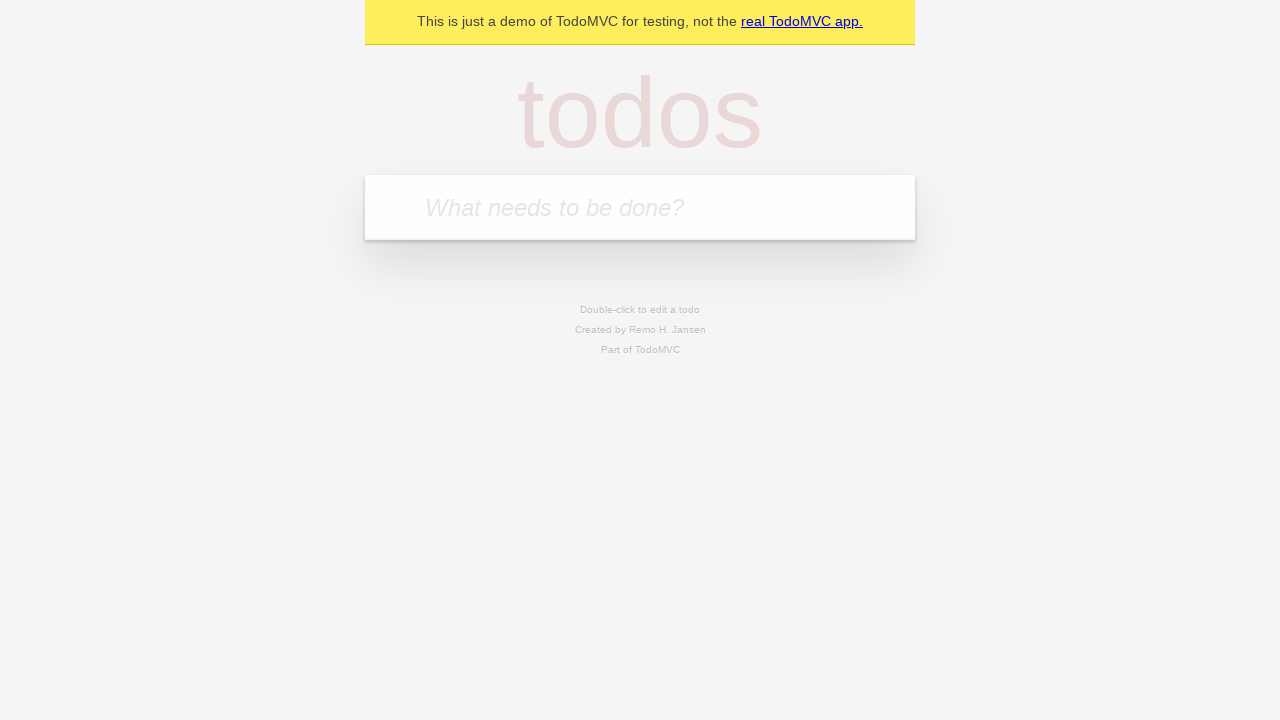

Filled todo input with 'Manual retry implementation test' on .new-todo
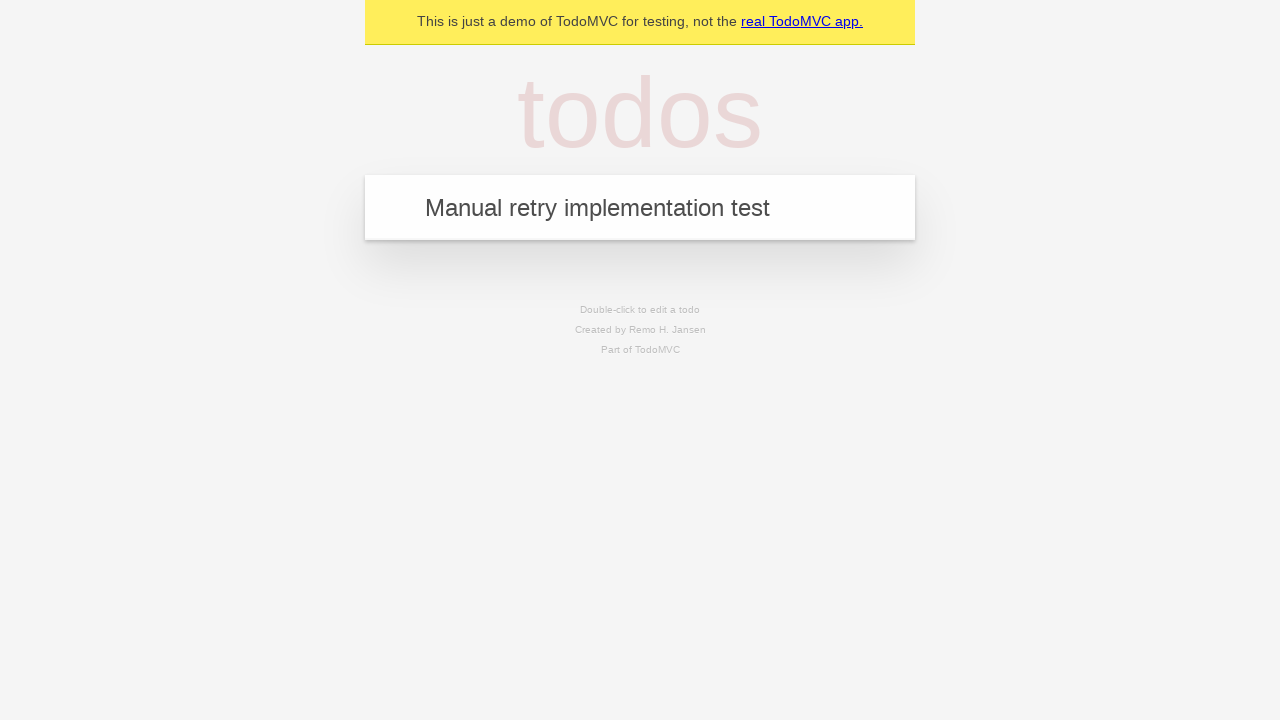

Pressed Enter to add the todo item on .new-todo
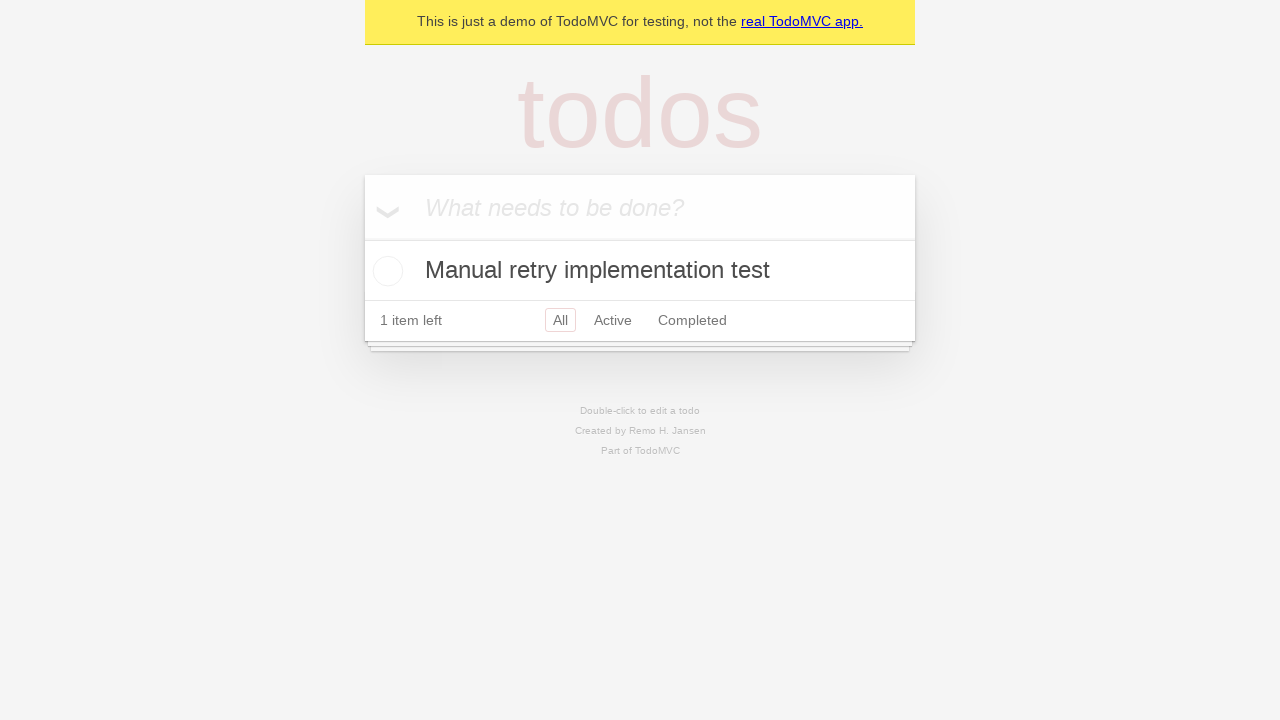

Waited for todo item to become visible in the list
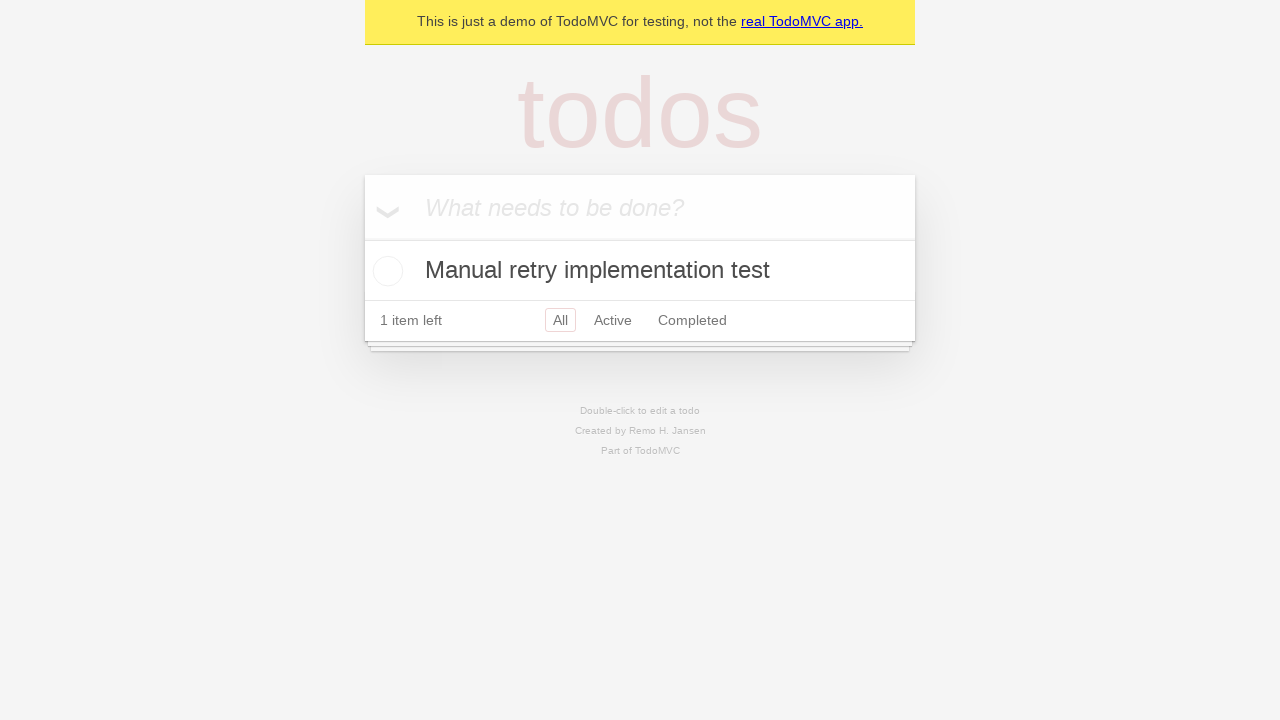

Verified todo item text matches 'Manual retry implementation test'
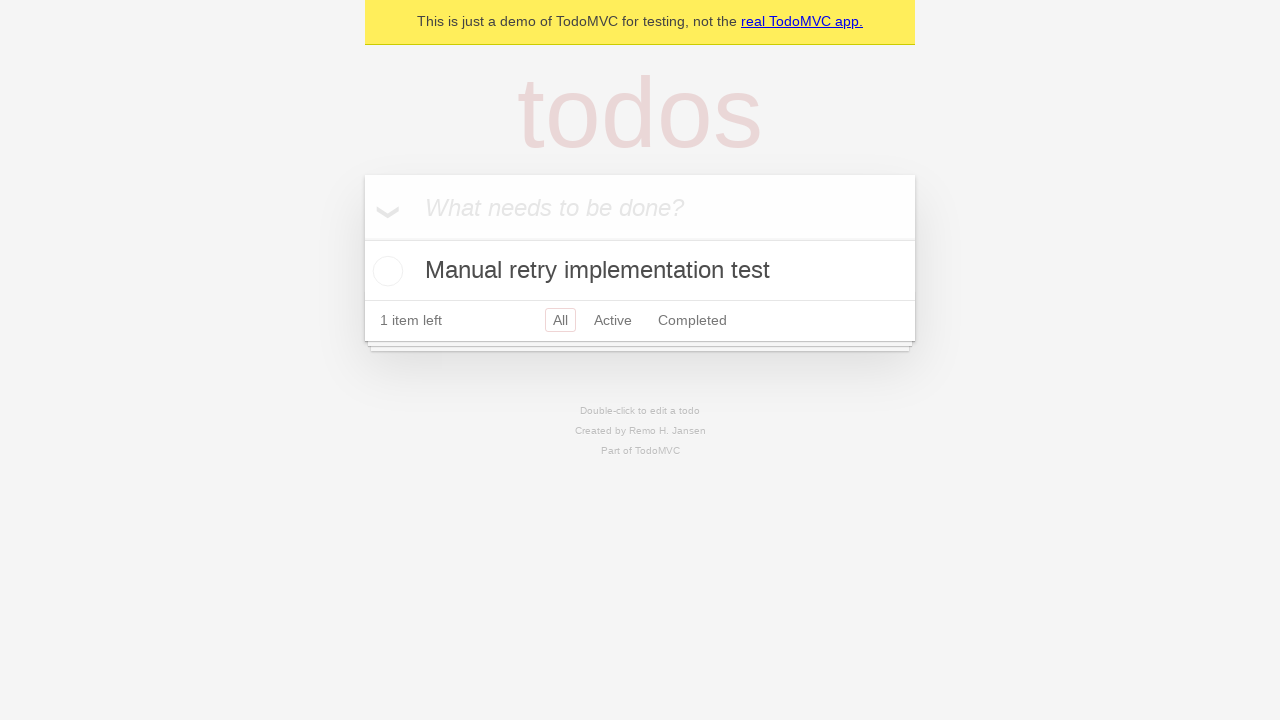

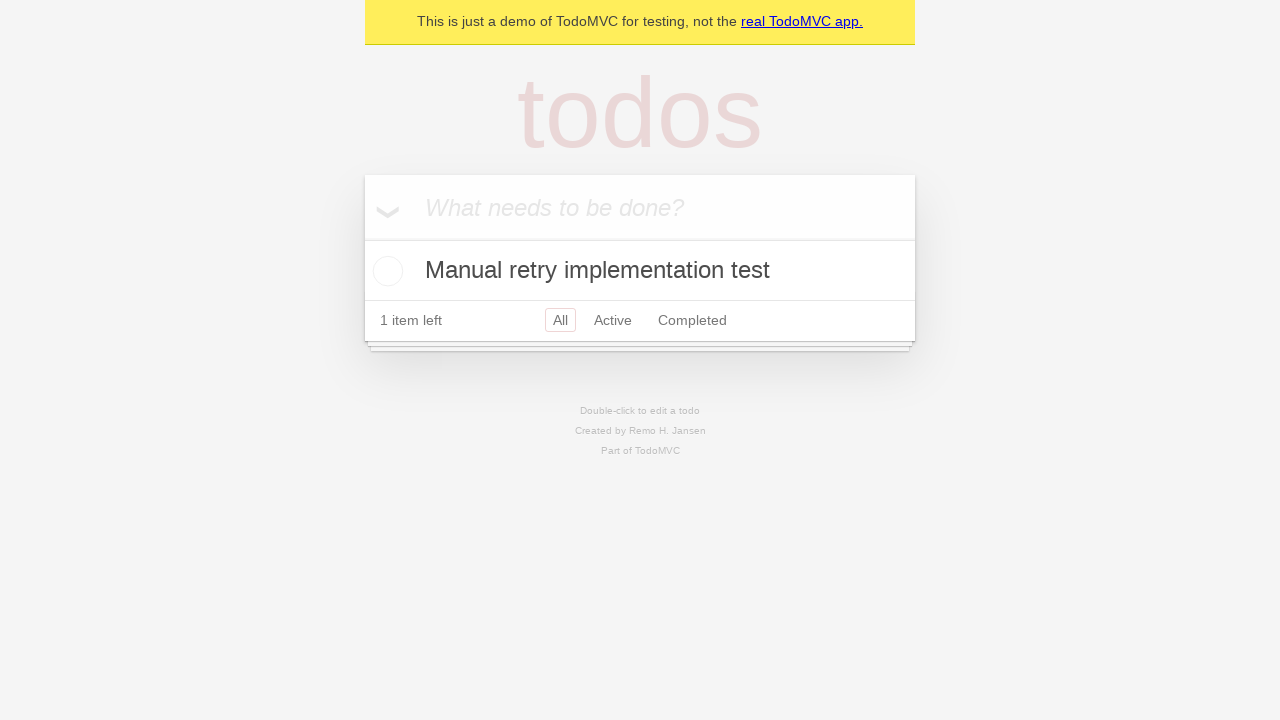